Tests clearing the complete state of all items by checking and then unchecking the toggle-all checkbox

Starting URL: https://demo.playwright.dev/todomvc

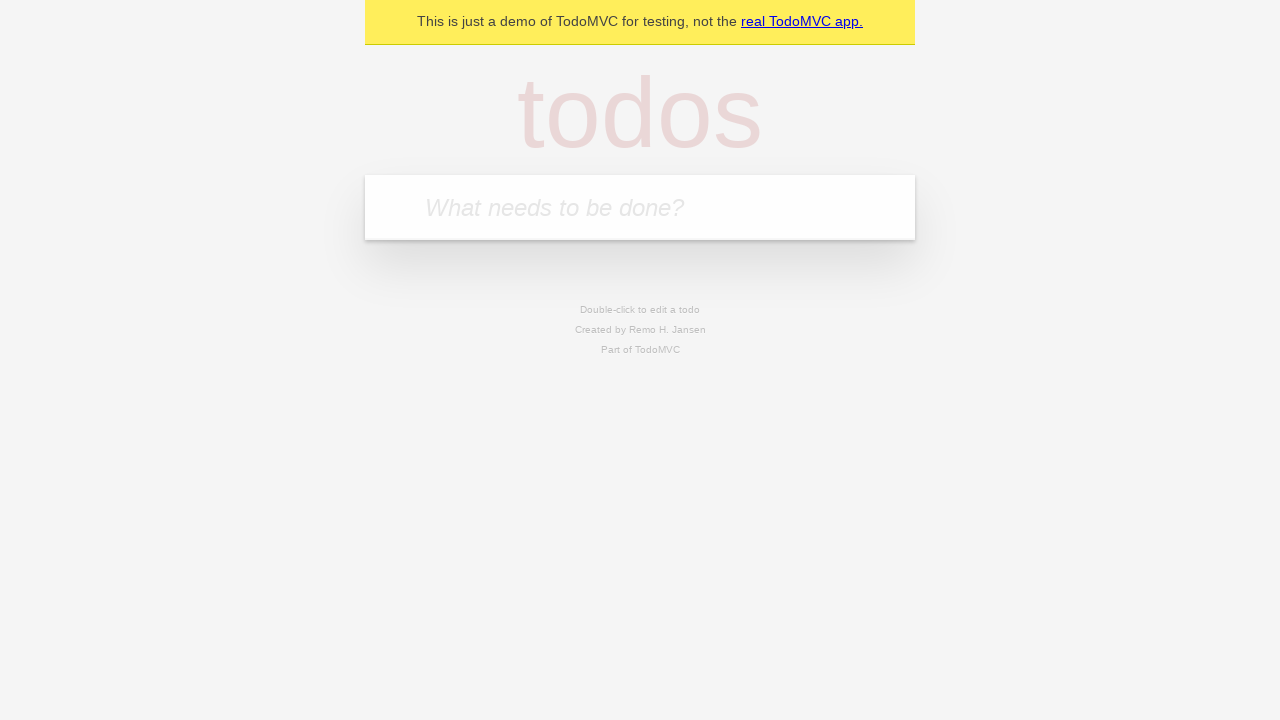

Filled first todo with 'buy some cheese' on internal:attr=[placeholder="What needs to be done?"i]
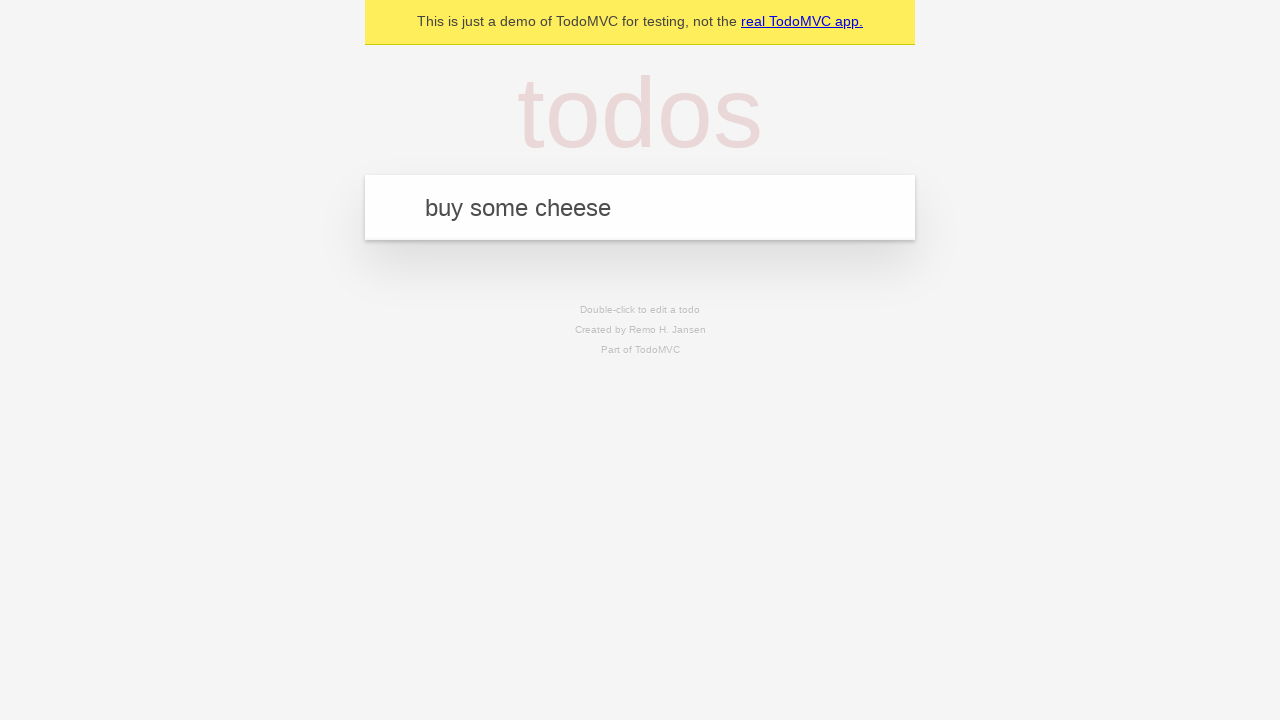

Pressed Enter to create first todo on internal:attr=[placeholder="What needs to be done?"i]
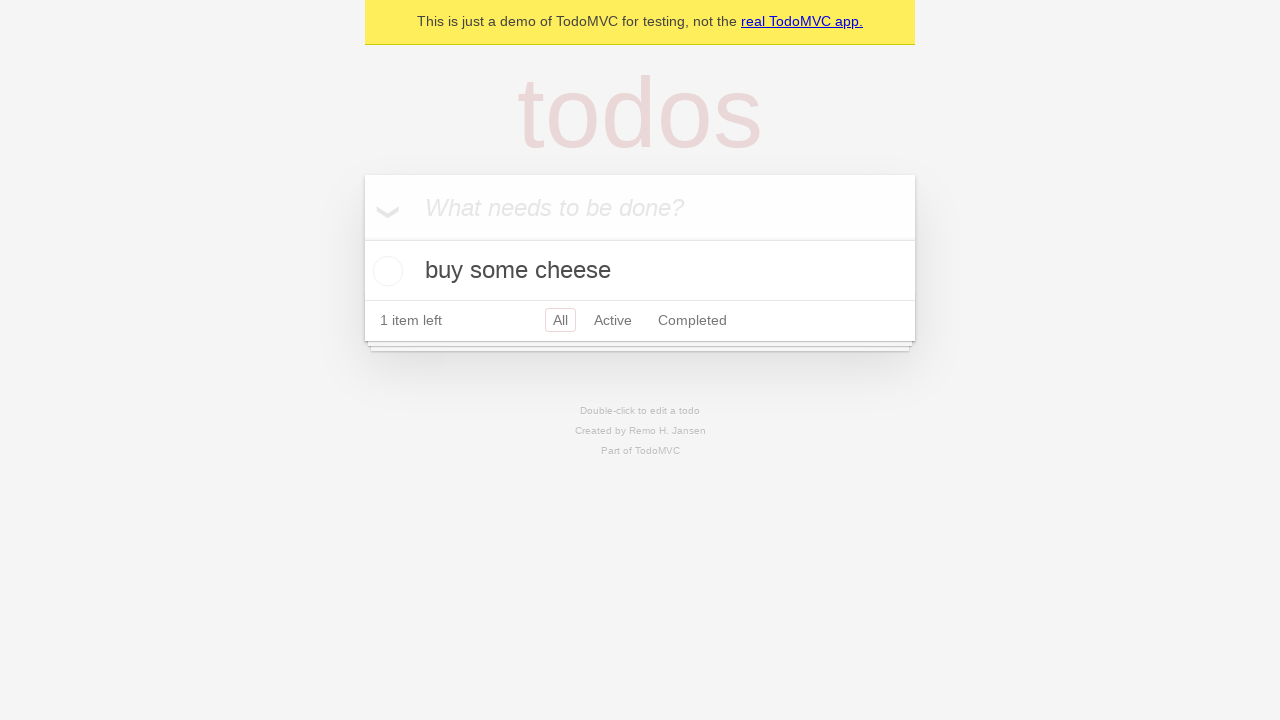

Filled second todo with 'feed the cat' on internal:attr=[placeholder="What needs to be done?"i]
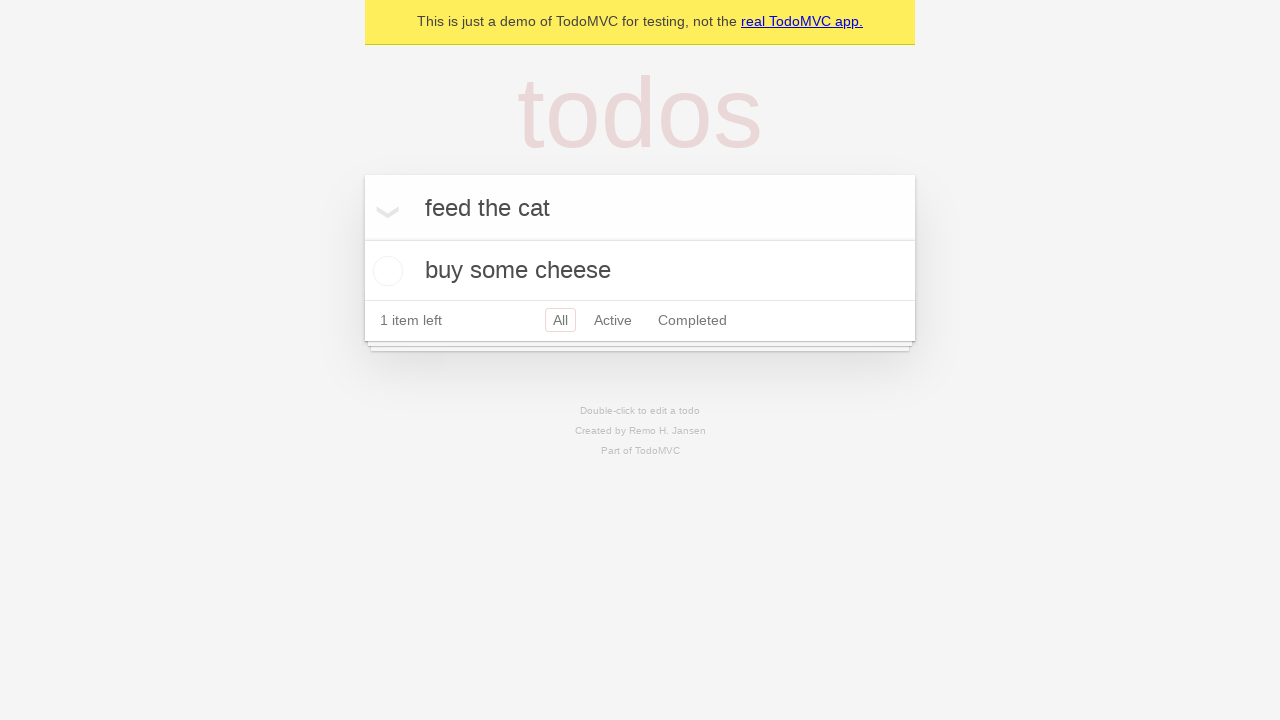

Pressed Enter to create second todo on internal:attr=[placeholder="What needs to be done?"i]
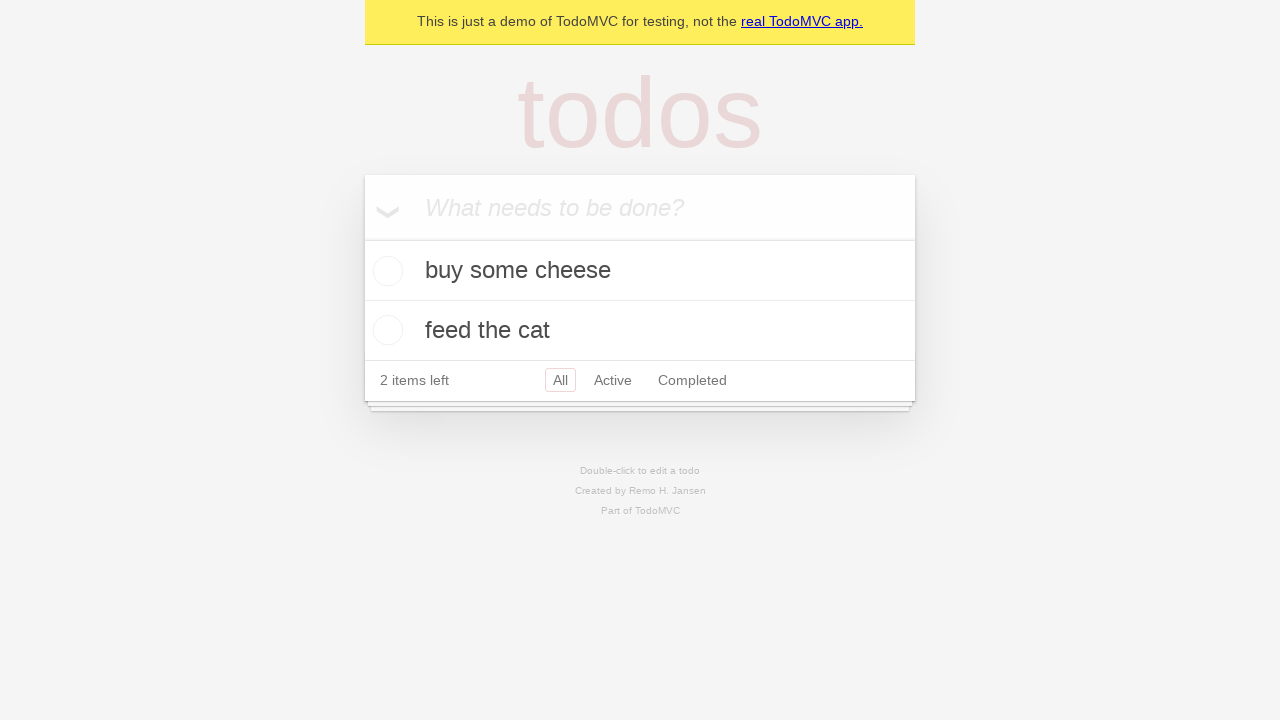

Filled third todo with 'book a doctors appointment' on internal:attr=[placeholder="What needs to be done?"i]
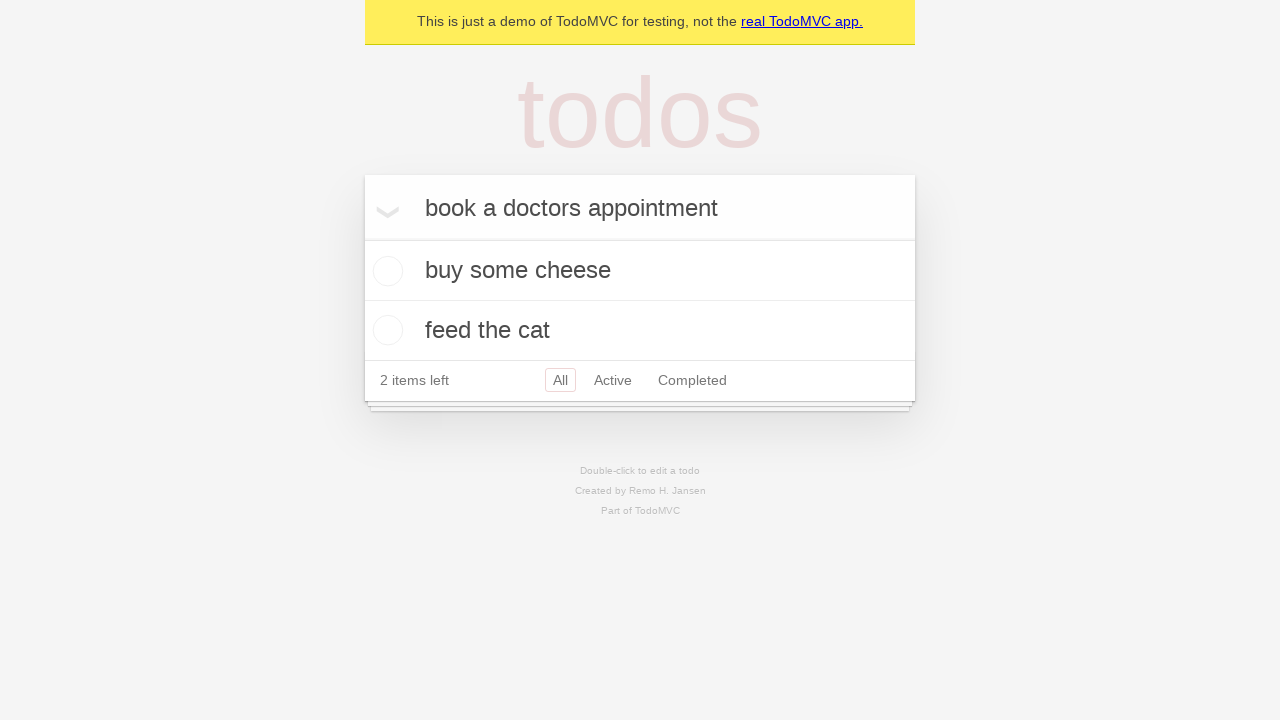

Pressed Enter to create third todo on internal:attr=[placeholder="What needs to be done?"i]
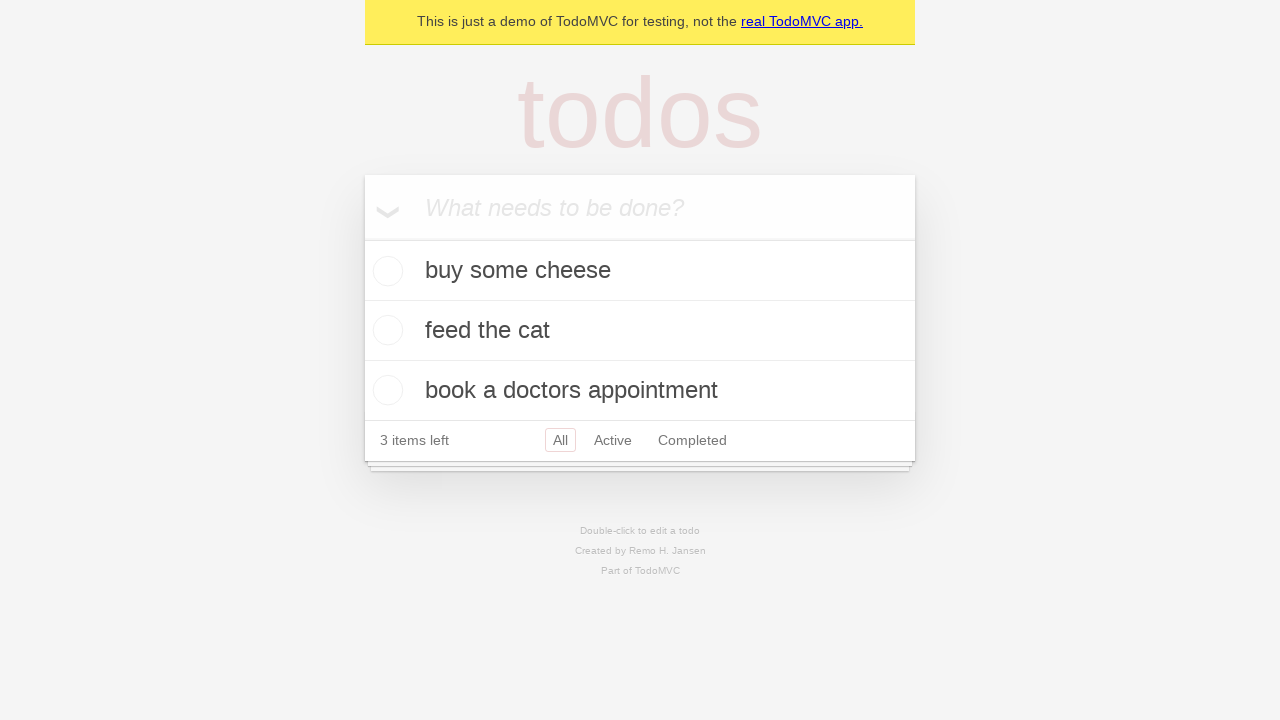

Checked toggle-all checkbox to mark all items as complete at (362, 238) on internal:label="Mark all as complete"i
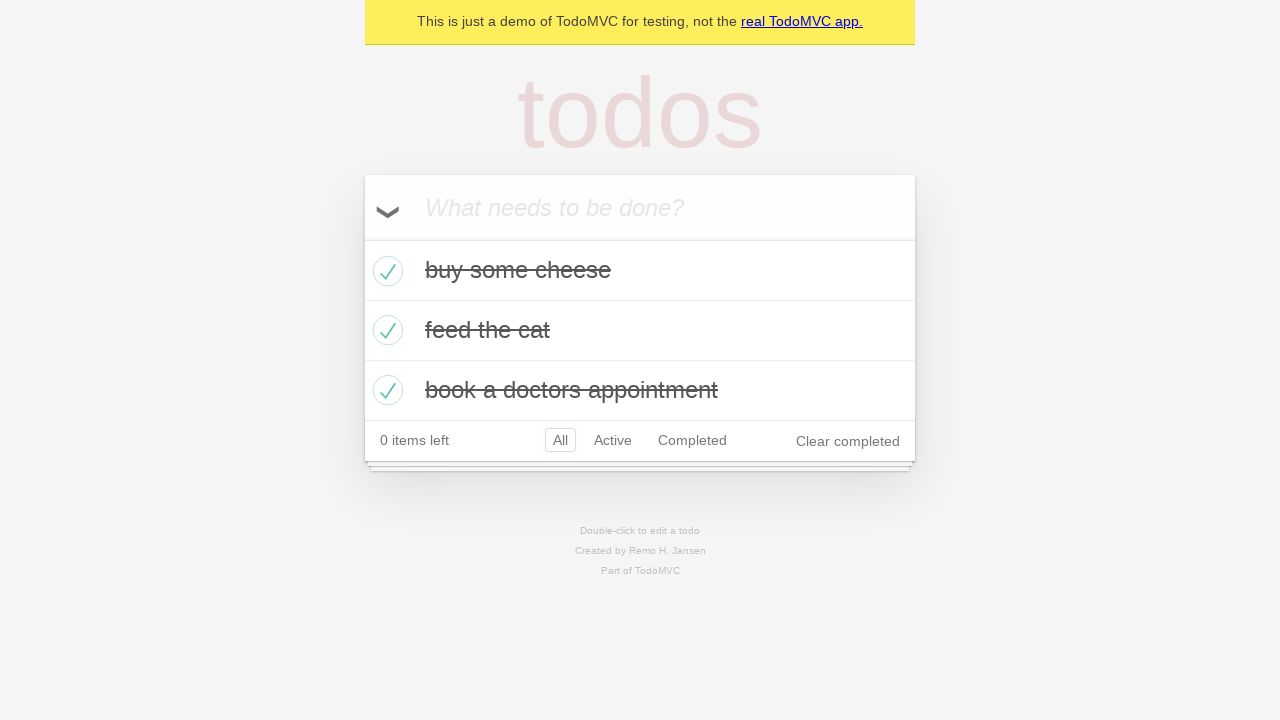

Unchecked toggle-all checkbox to clear complete state of all items at (362, 238) on internal:label="Mark all as complete"i
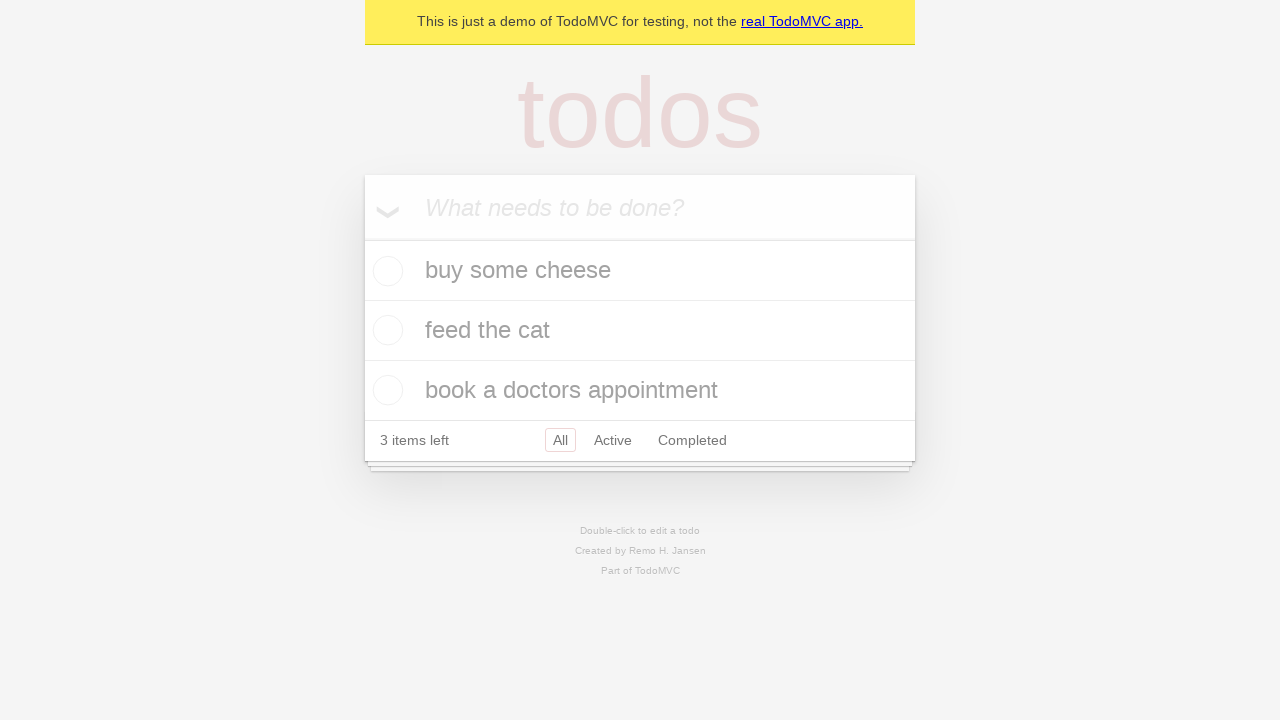

Waited for todo items to be visible
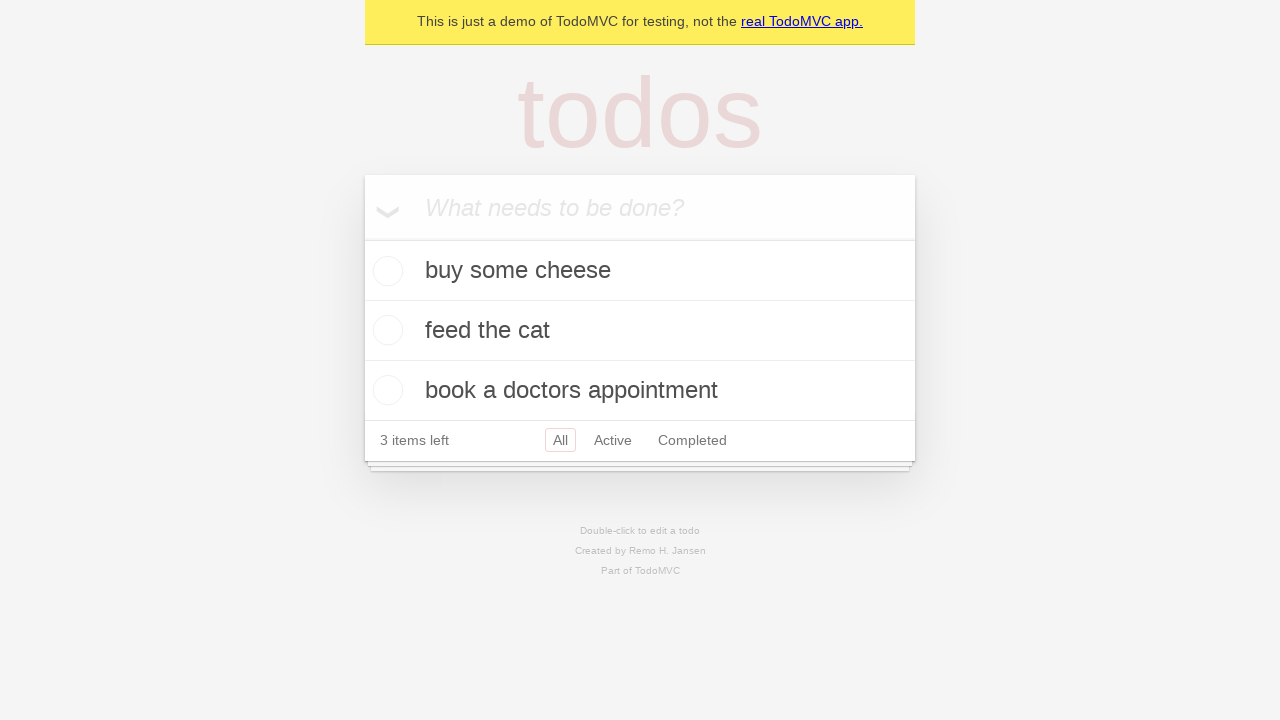

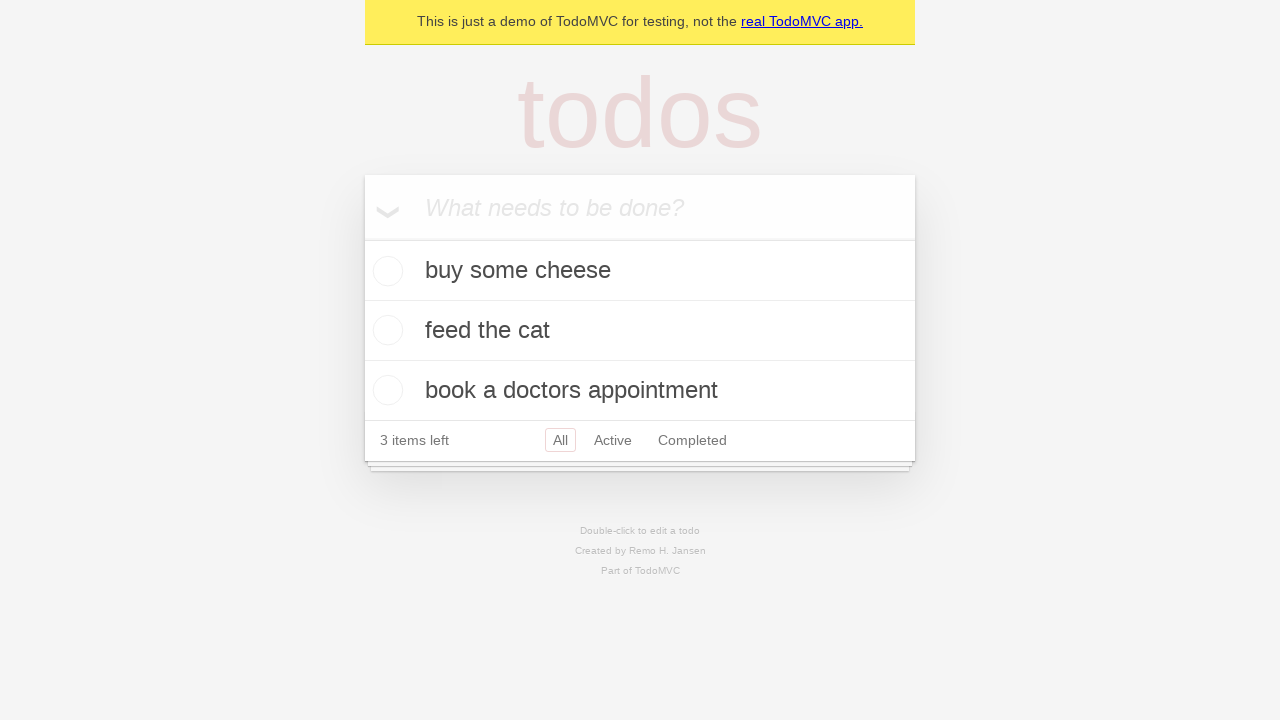